Tests dynamic dropdown functionality by selecting origin and destination stations from dependent dropdown menus

Starting URL: https://rahulshettyacademy.com/dropdownsPractise/

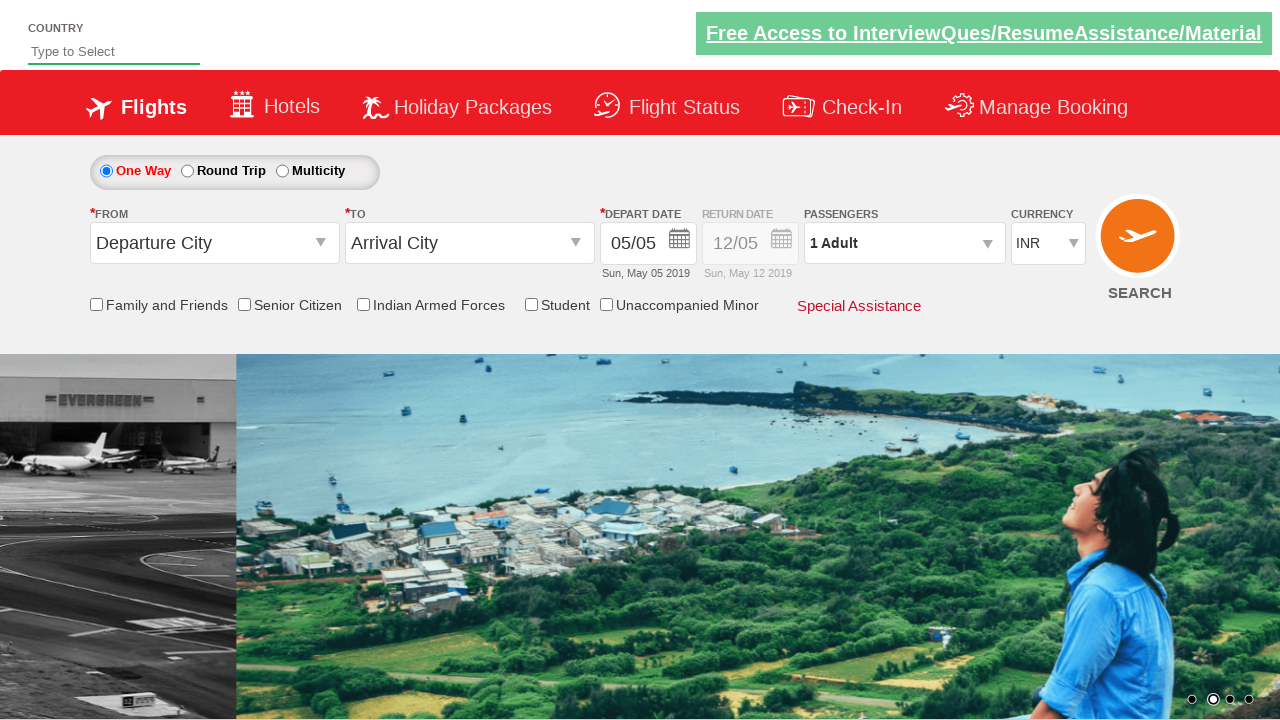

Clicked on origin station dropdown to open it at (214, 243) on #ctl00_mainContent_ddl_originStation1_CTXT
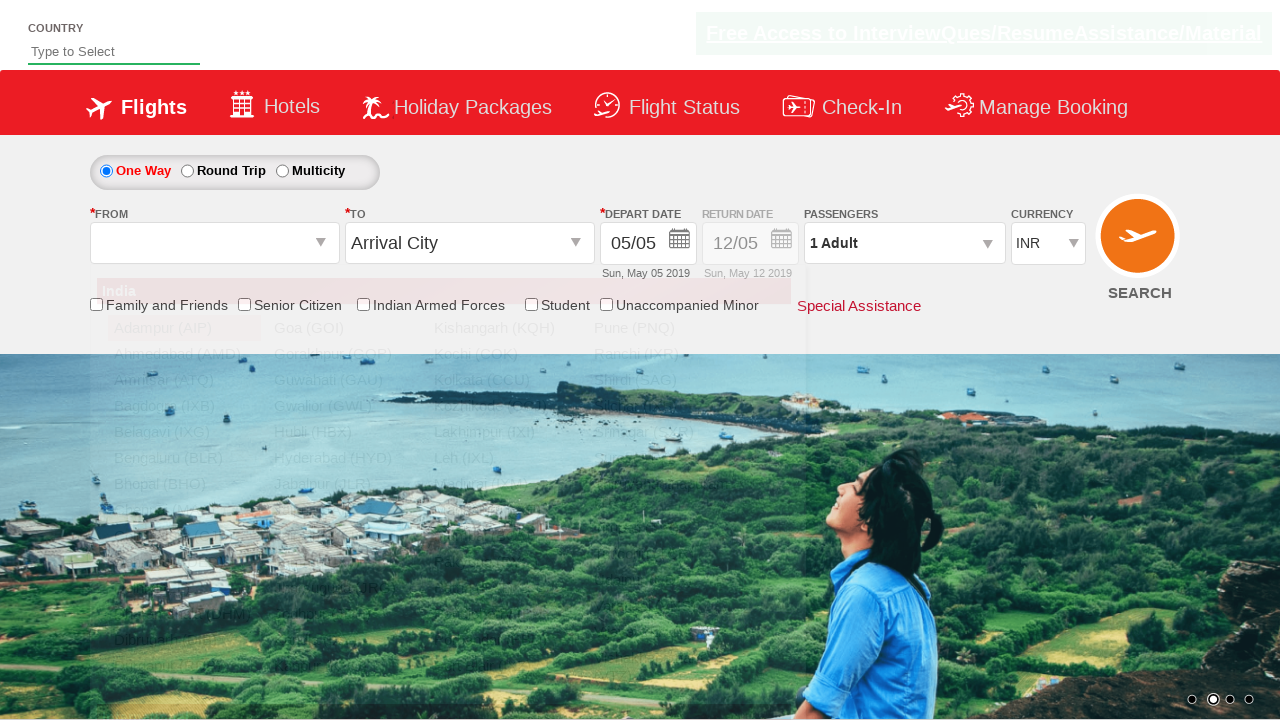

Selected Hyderabad (HYD) as origin station at (344, 458) on xpath=//div[@id='glsctl00_mainContent_ddl_originStation1_CTNR']//a[@value='HYD']
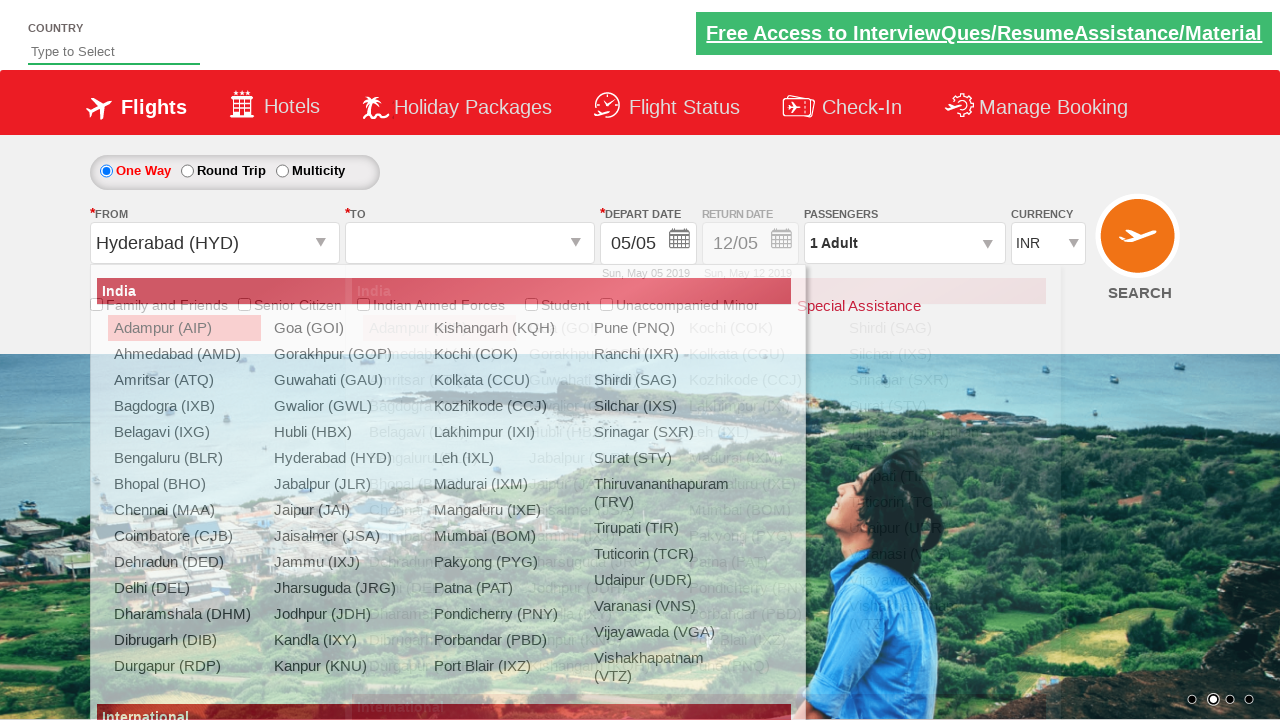

Waited for destination dropdown to update dynamically
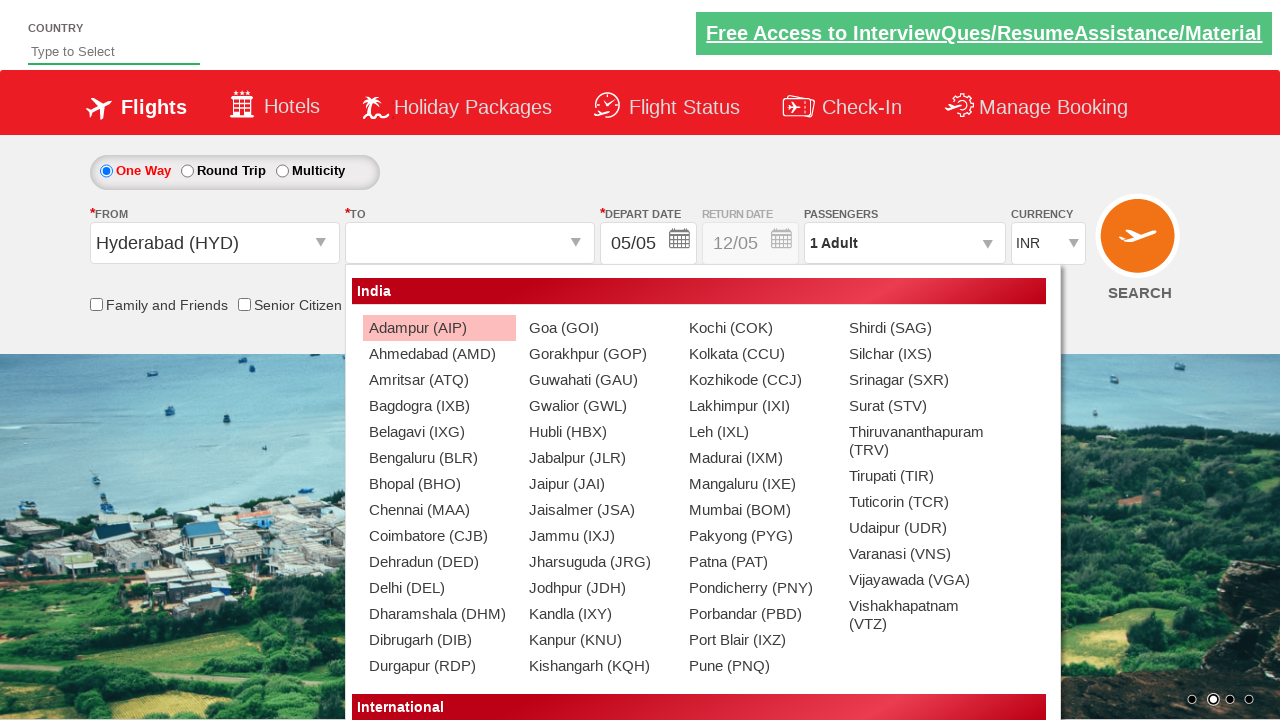

Selected Agra (SAG) as destination station at (919, 328) on xpath=//div[@id='glsctl00_mainContent_ddl_destinationStation1_CTNR']//a[@value='
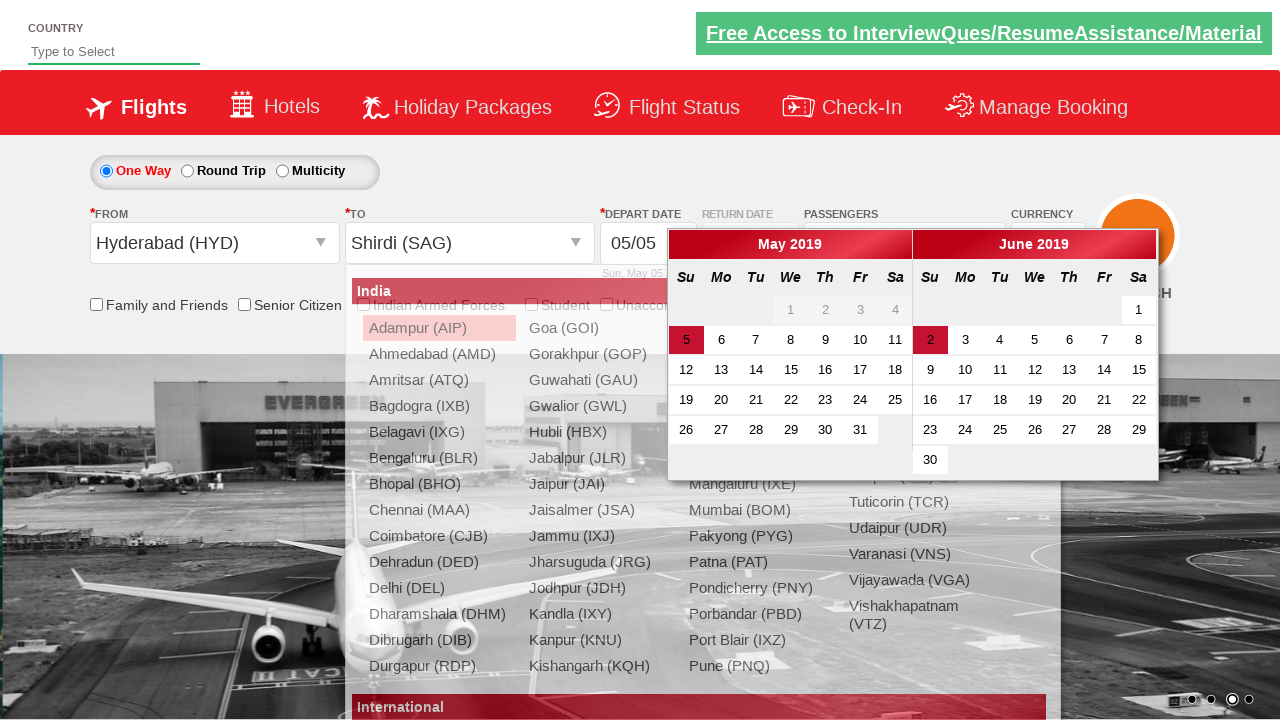

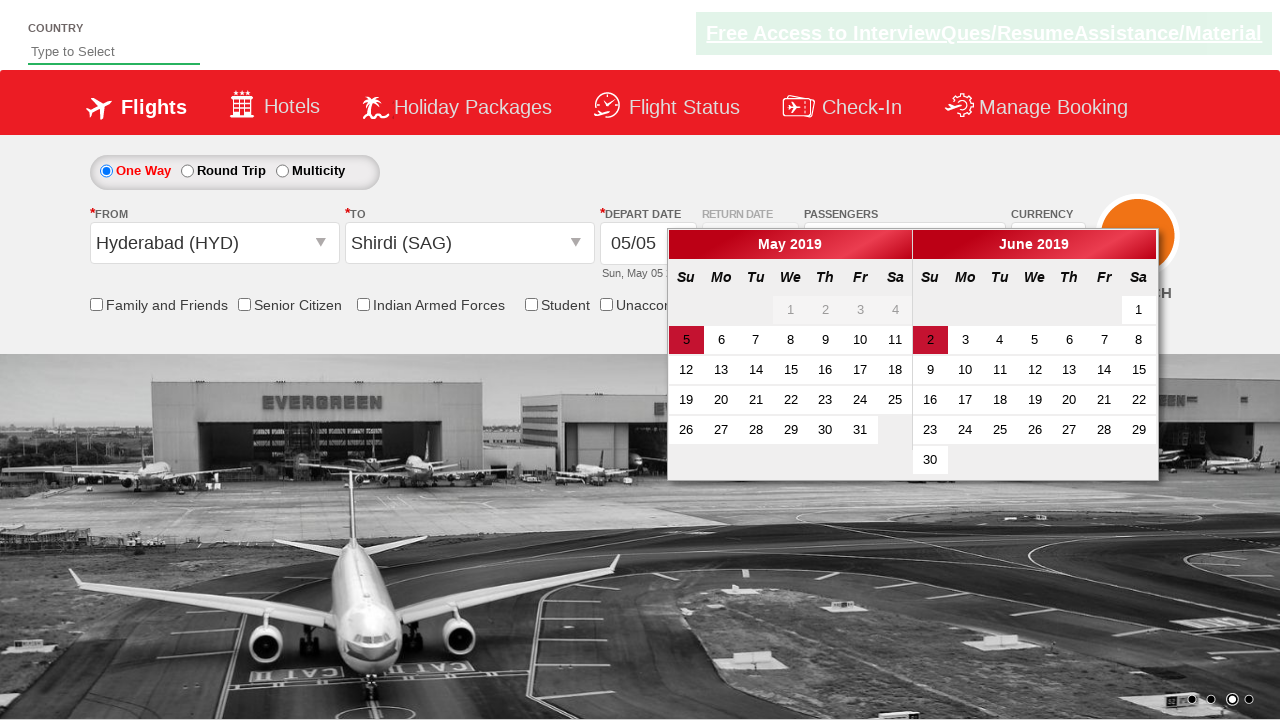